Tests an e-commerce checkout flow by adding specific grocery items (Cucumber, Brocolli, Orange, Potato) to cart, proceeding to checkout, applying a promo code, and placing an order.

Starting URL: https://rahulshettyacademy.com/seleniumPractise/#/

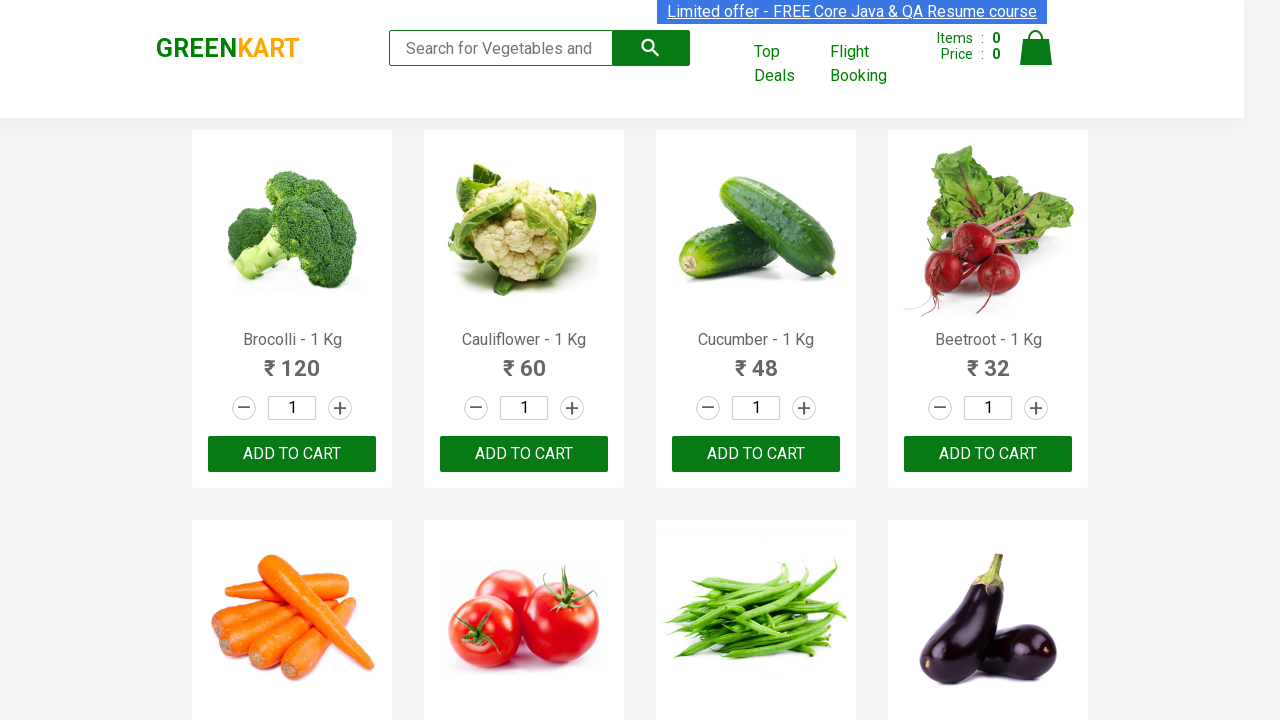

Waited for product list to load
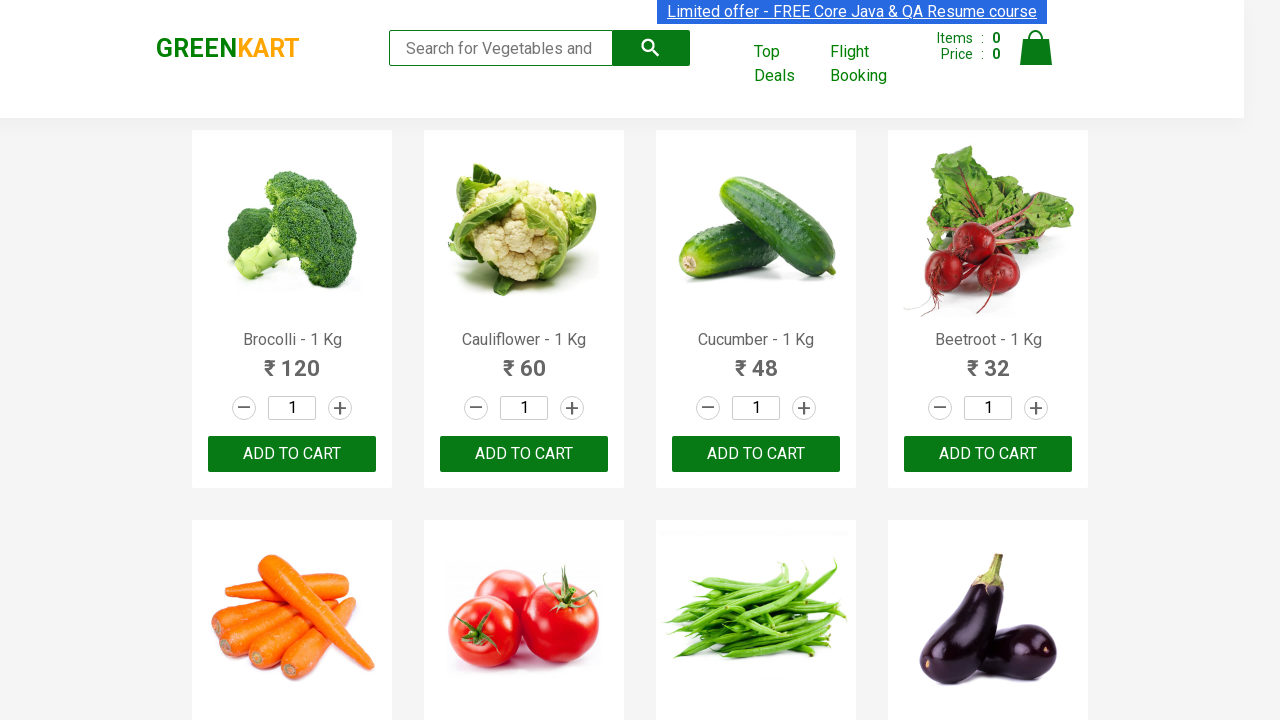

Retrieved all product elements from page
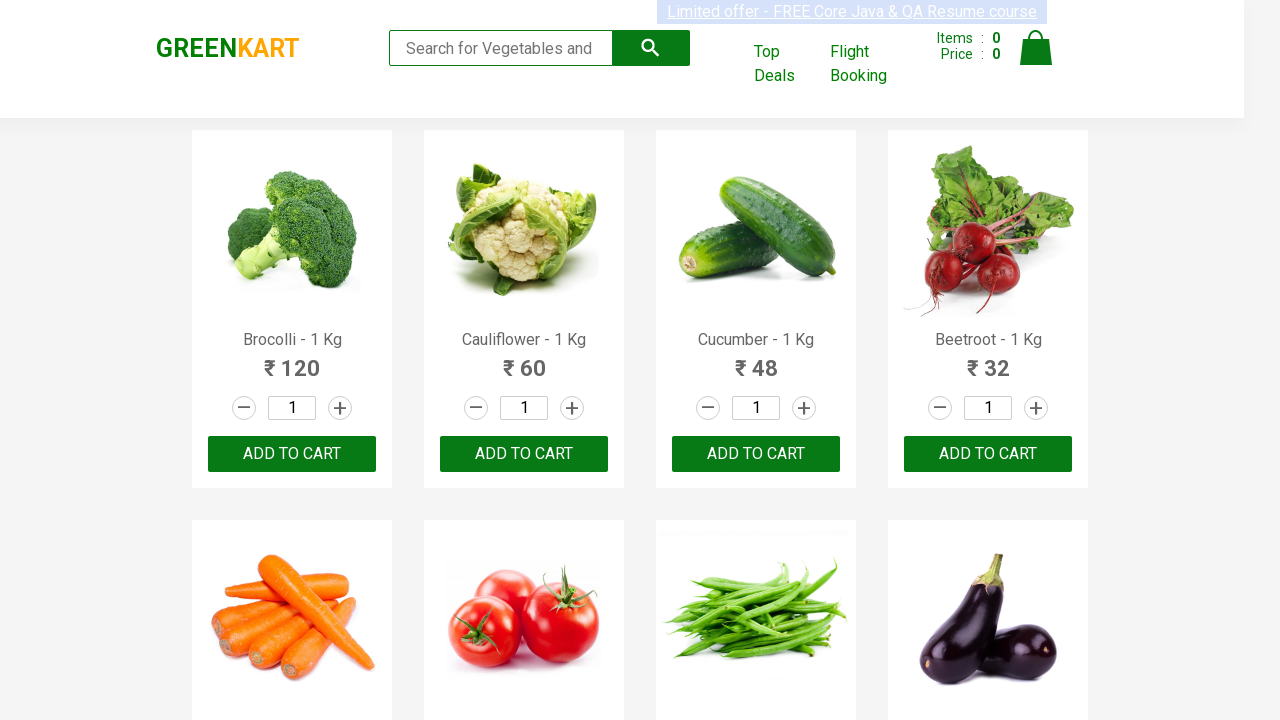

Added Brocolli to cart at (292, 454) on xpath=//div[@class='product-action']//button >> nth=0
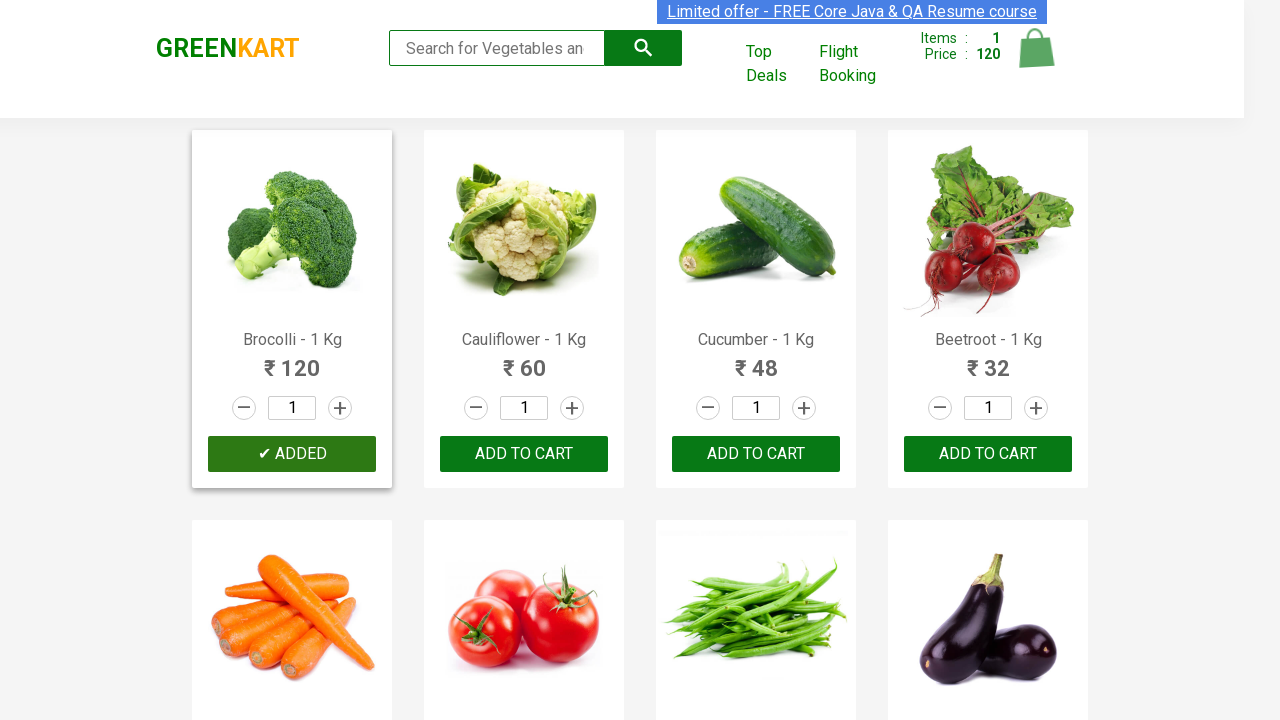

Added Cucumber to cart at (756, 454) on xpath=//div[@class='product-action']//button >> nth=2
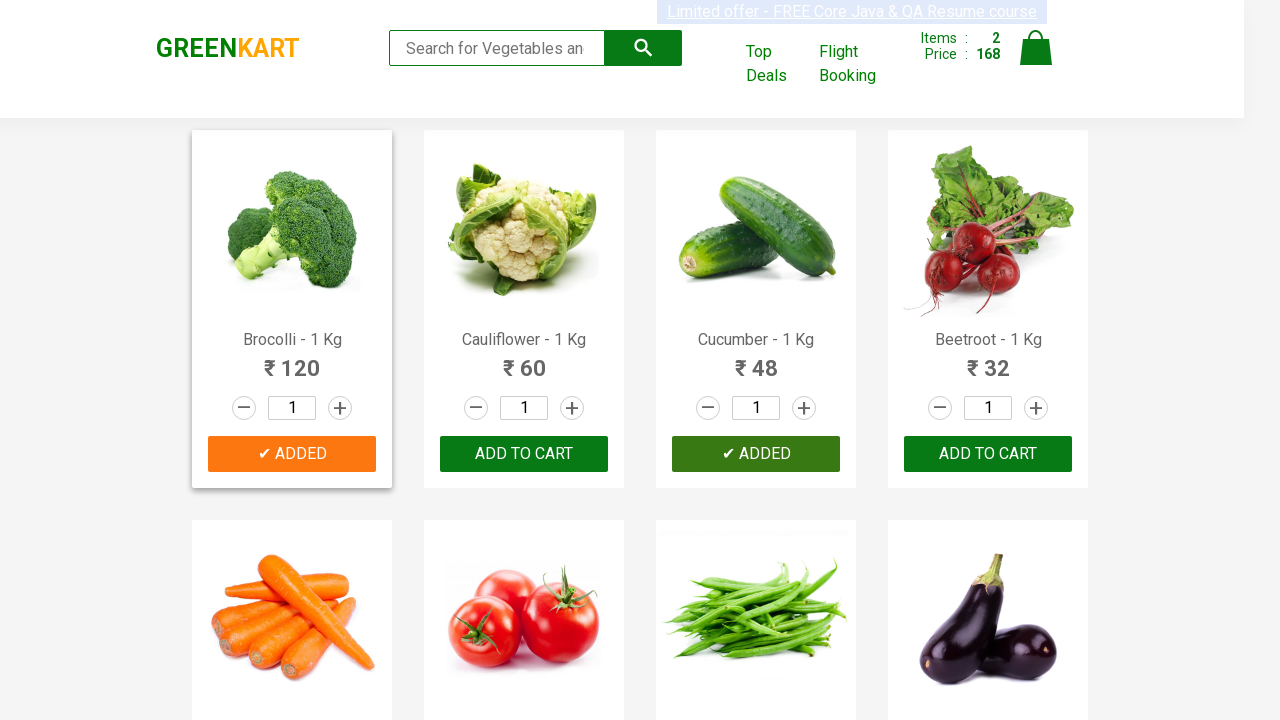

Added Potato to cart at (756, 360) on xpath=//div[@class='product-action']//button >> nth=10
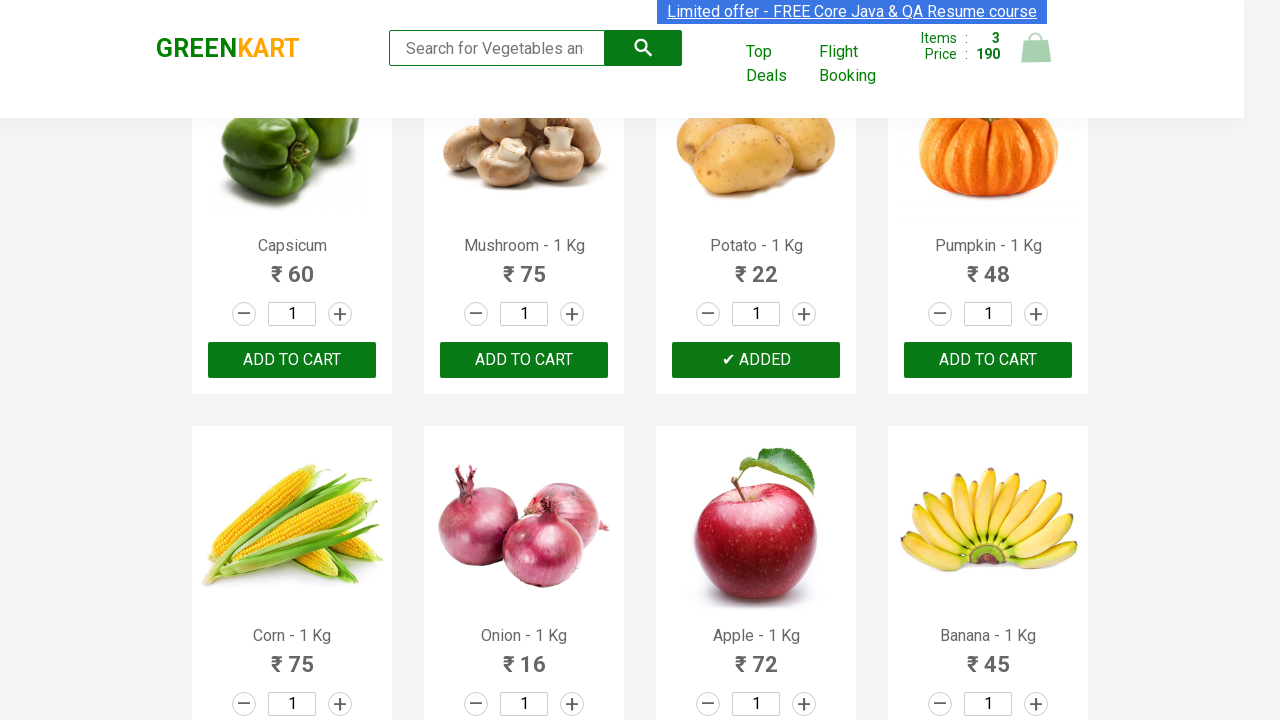

Added Orange to cart at (988, 360) on xpath=//div[@class='product-action']//button >> nth=19
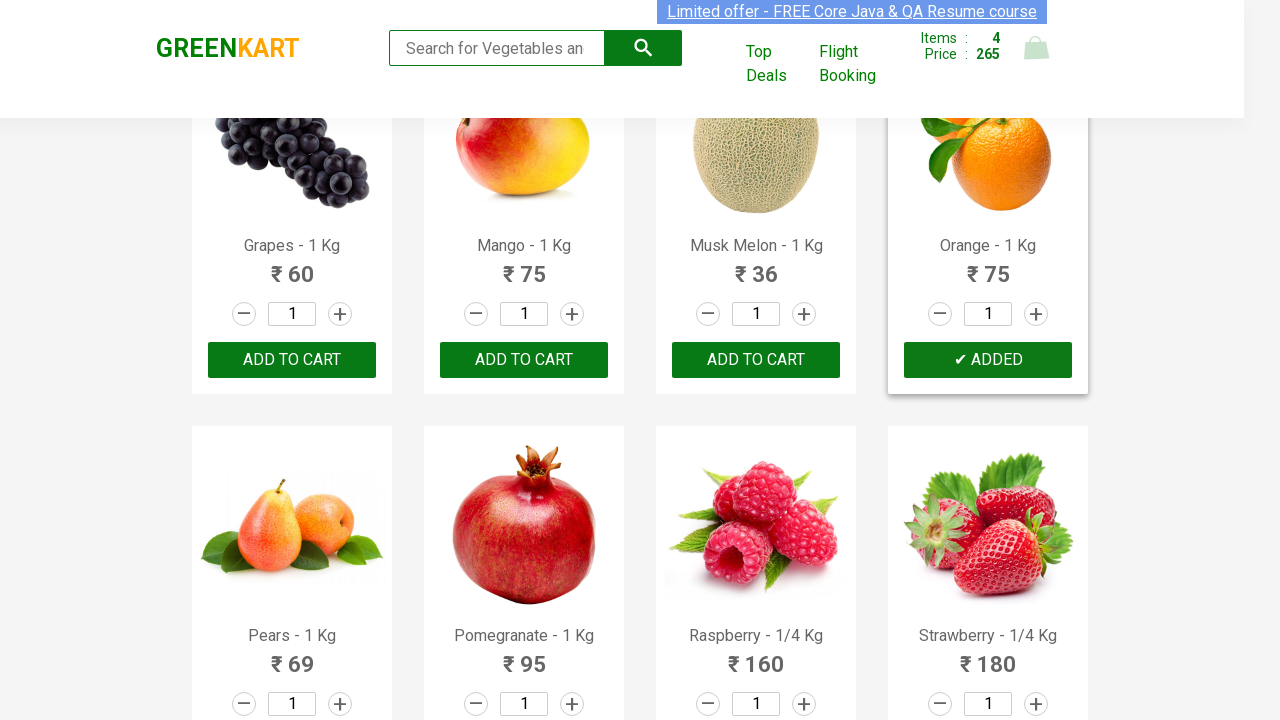

Clicked cart icon to view shopping cart at (1036, 48) on img[alt='Cart']
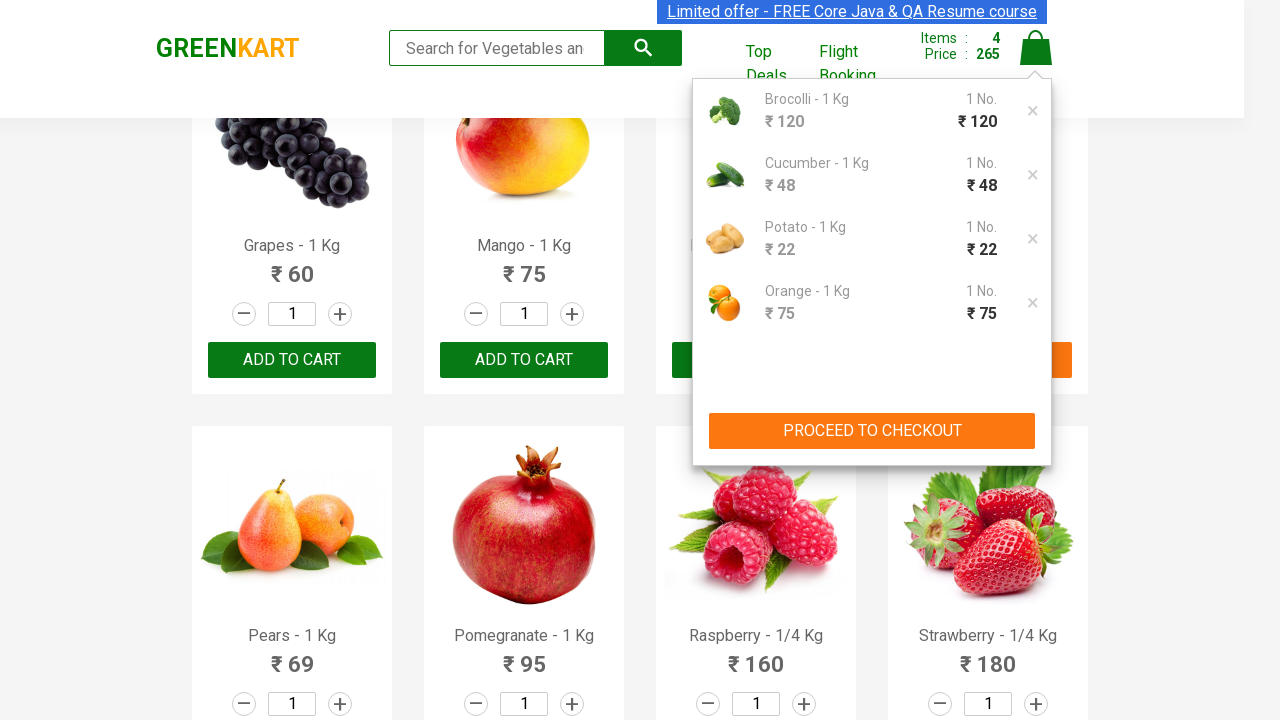

Clicked 'PROCEED TO CHECKOUT' button at (872, 431) on xpath=//button[text()='PROCEED TO CHECKOUT']
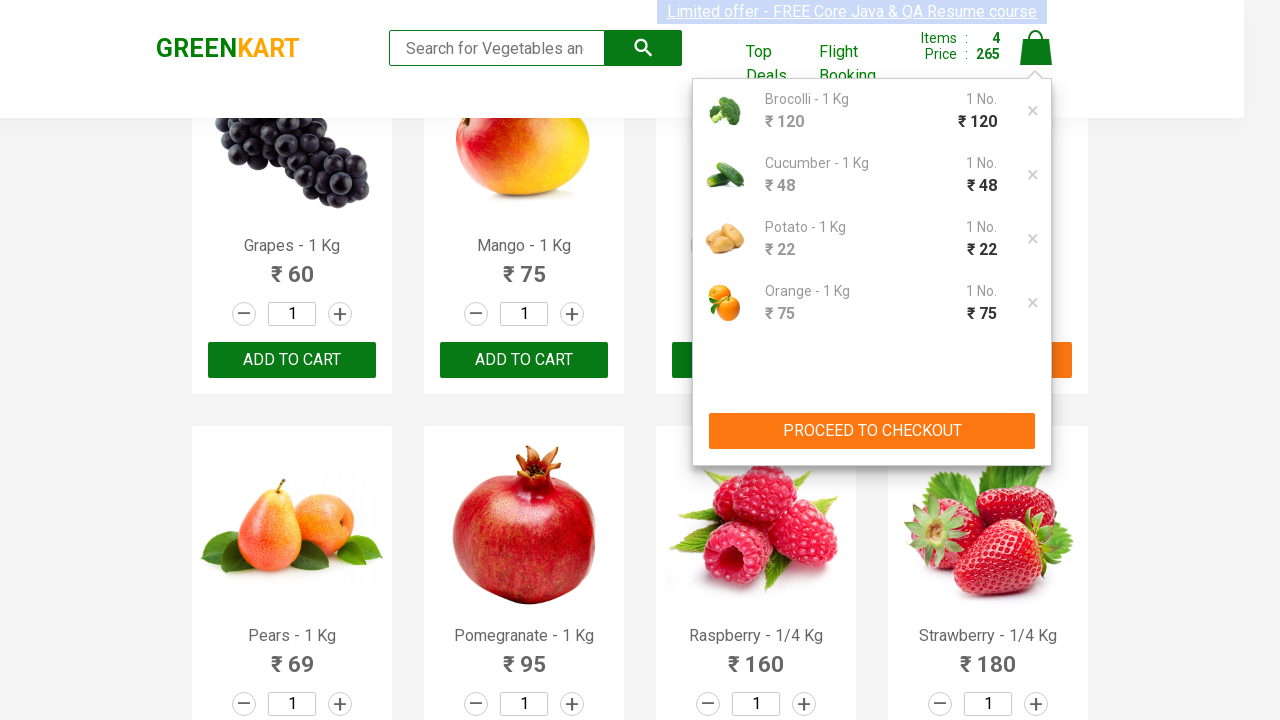

Promo code input field loaded on checkout page
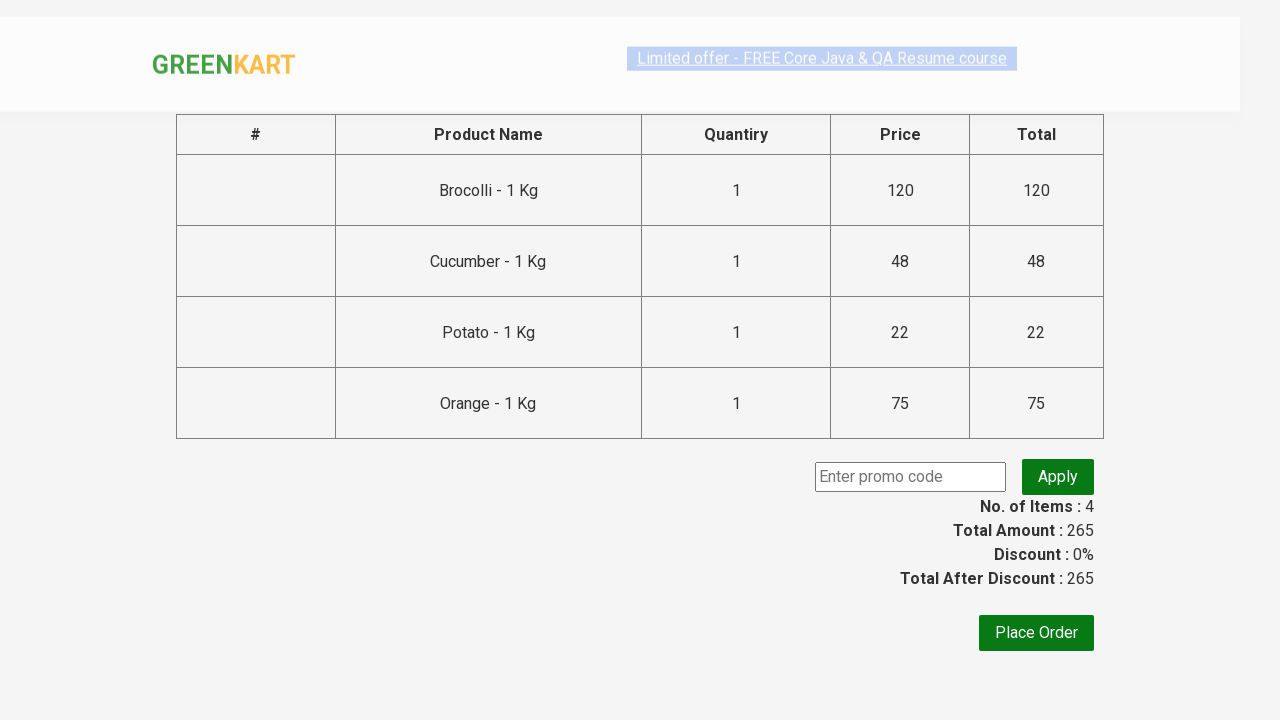

Entered promo code 'rahulshettyacademy' on input.promoCode
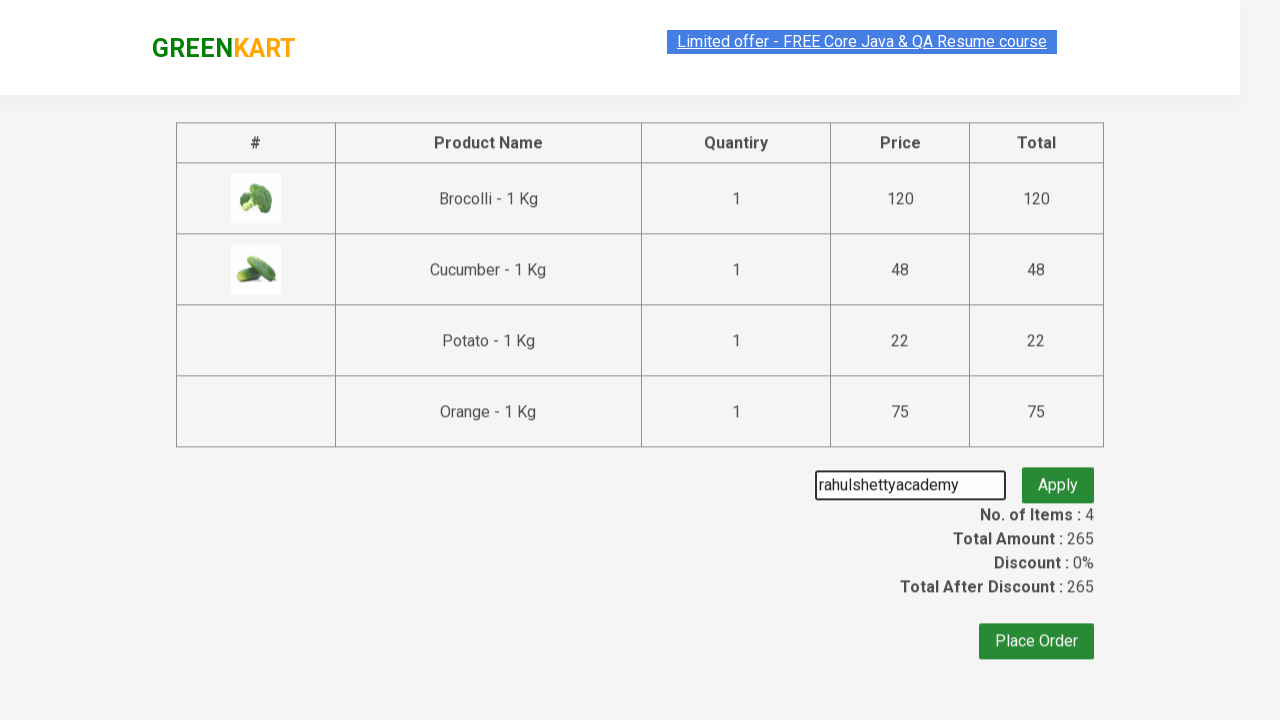

Clicked Apply button to apply promo code at (1058, 477) on button.promoBtn
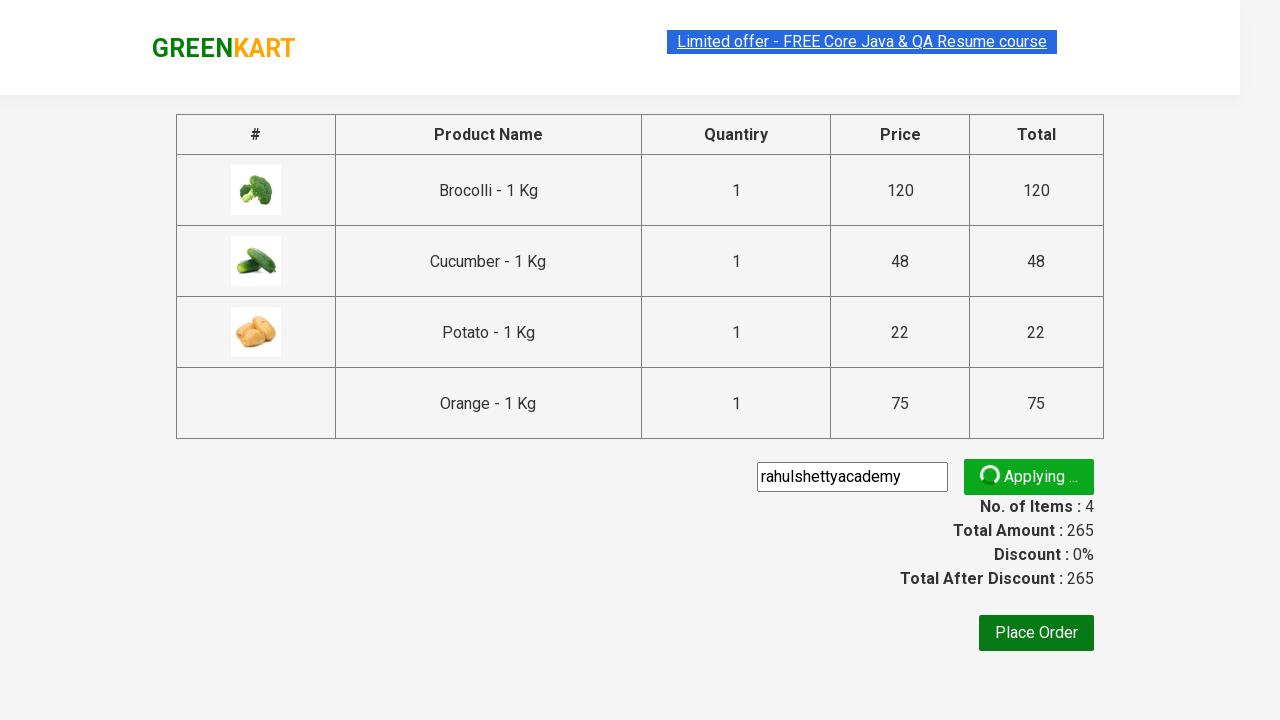

Promo code validation message appeared
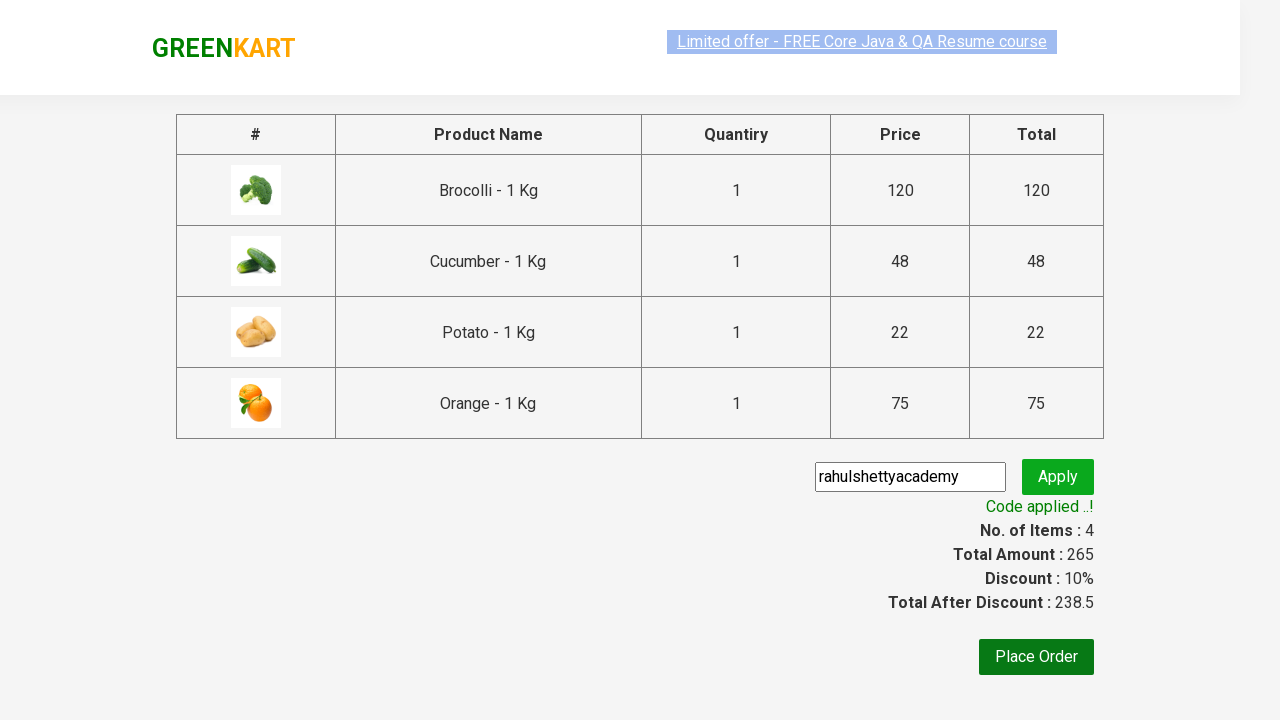

Clicked 'Place Order' button to complete purchase at (1036, 657) on xpath=//button[text()='Place Order']
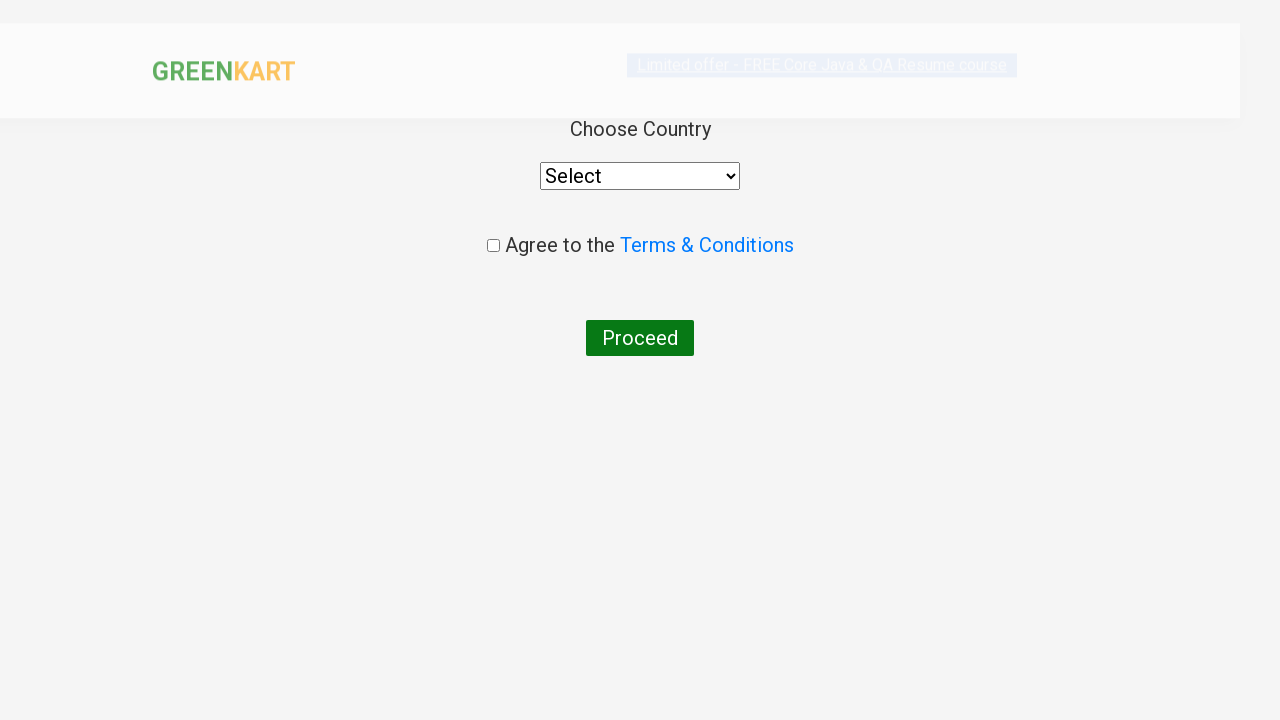

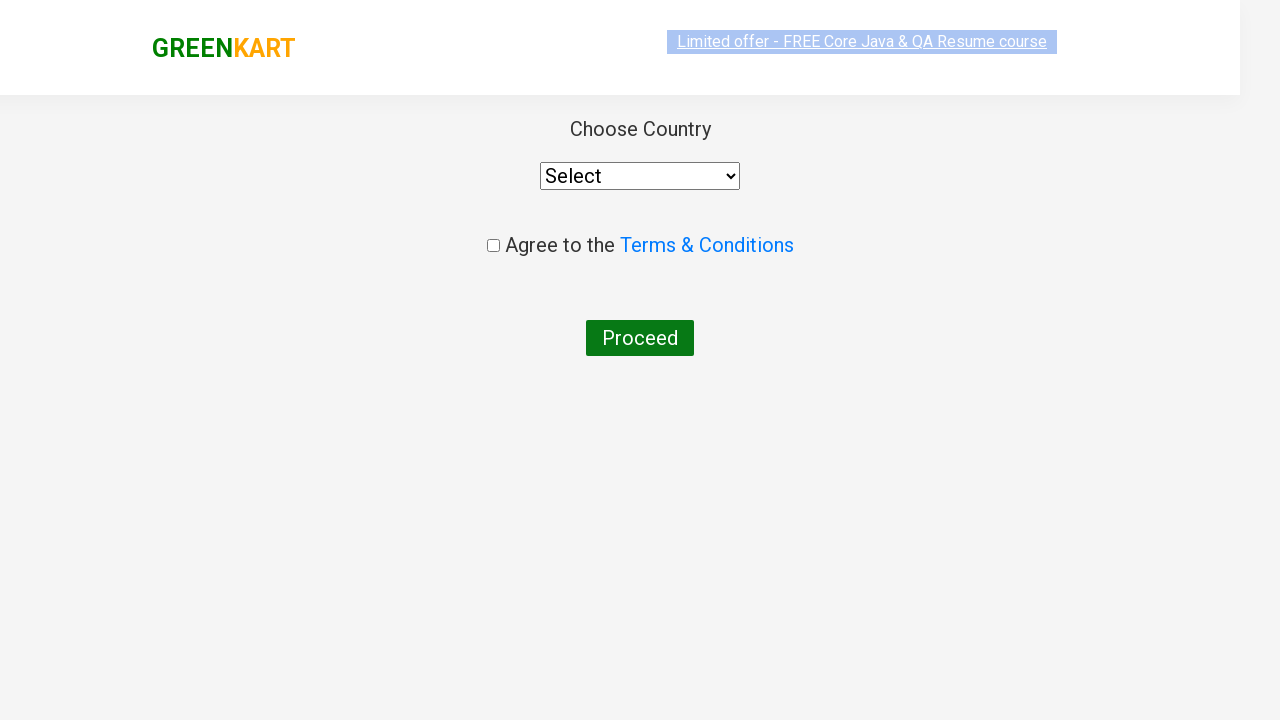